Tests adding and removing elements by clicking the add button multiple times and then removing all added elements

Starting URL: http://the-internet.herokuapp.com/add_remove_elements/

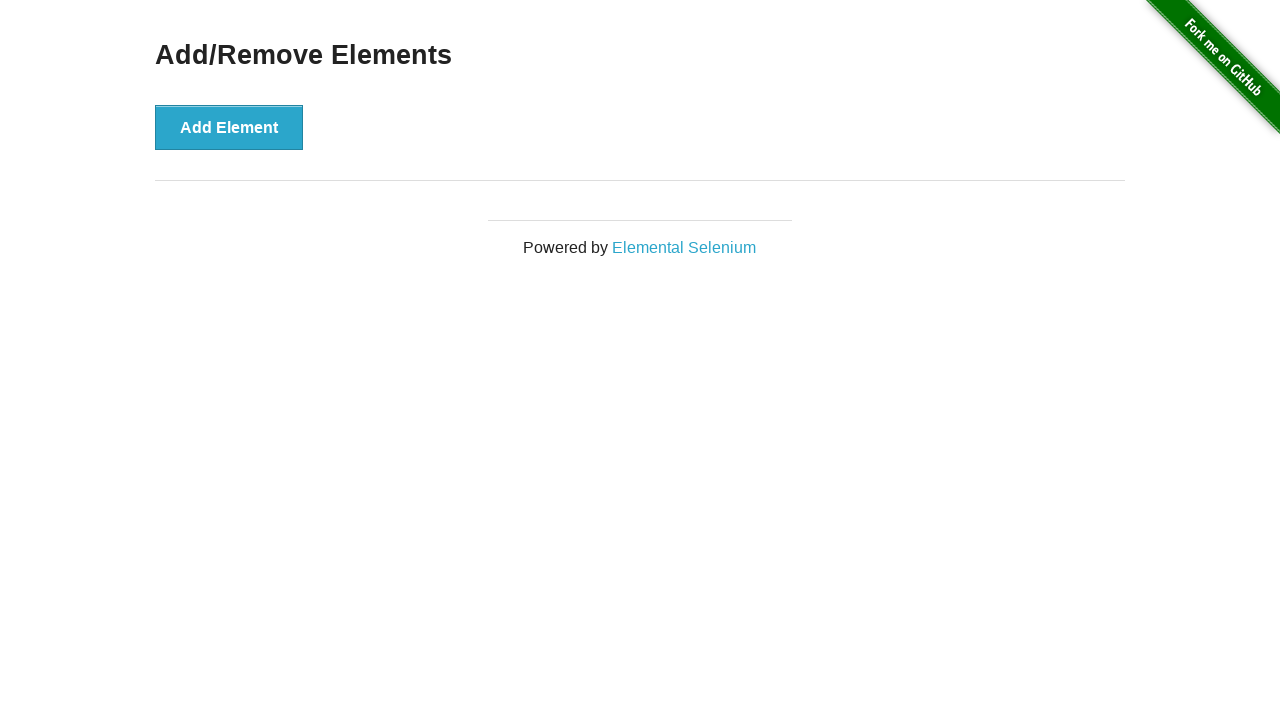

Clicked 'Add Element' button (1st time) at (229, 127) on button[onclick='addElement()']
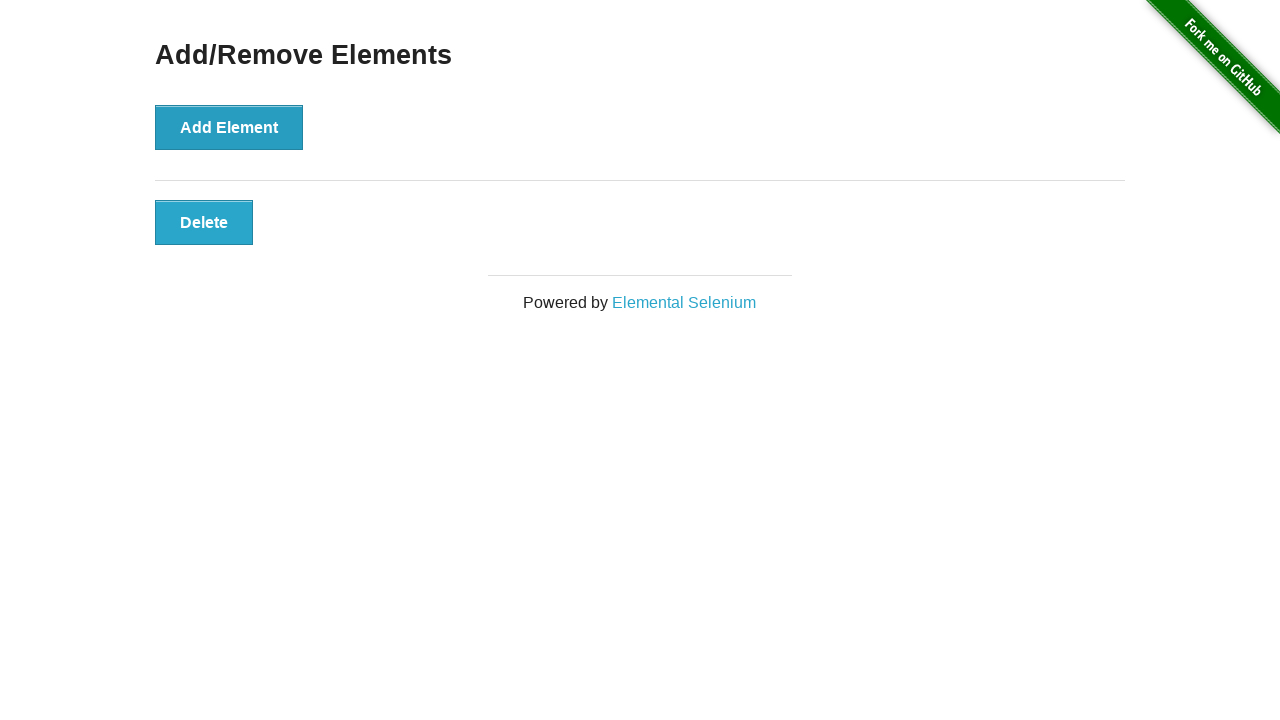

Clicked 'Add Element' button (2nd time) at (229, 127) on button[onclick='addElement()']
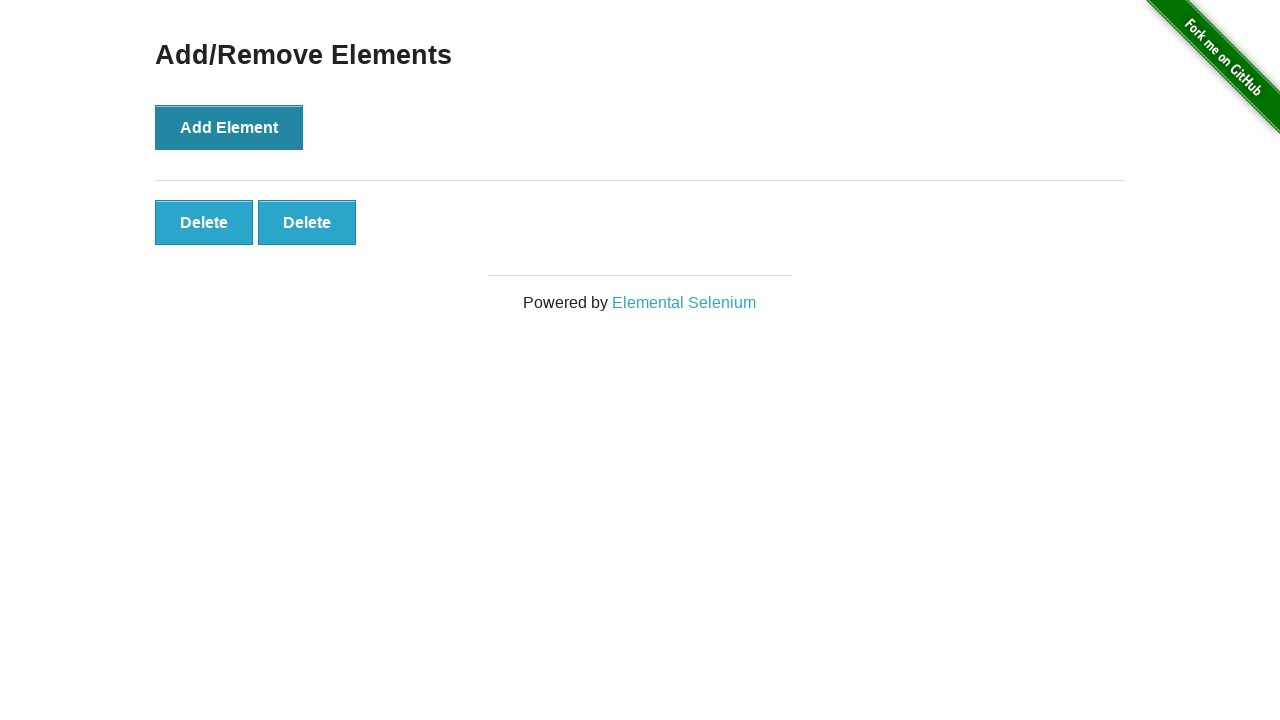

Clicked 'Add Element' button (3rd time) at (229, 127) on button[onclick='addElement()']
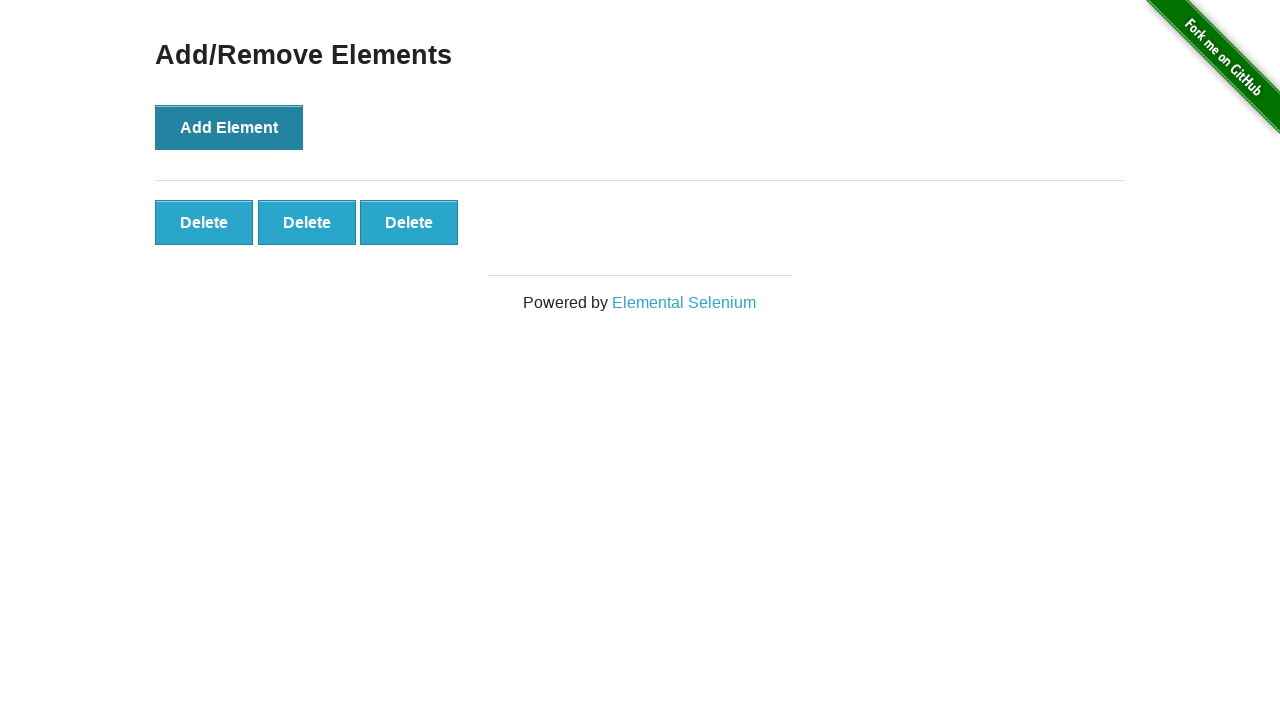

Delete buttons appeared on page
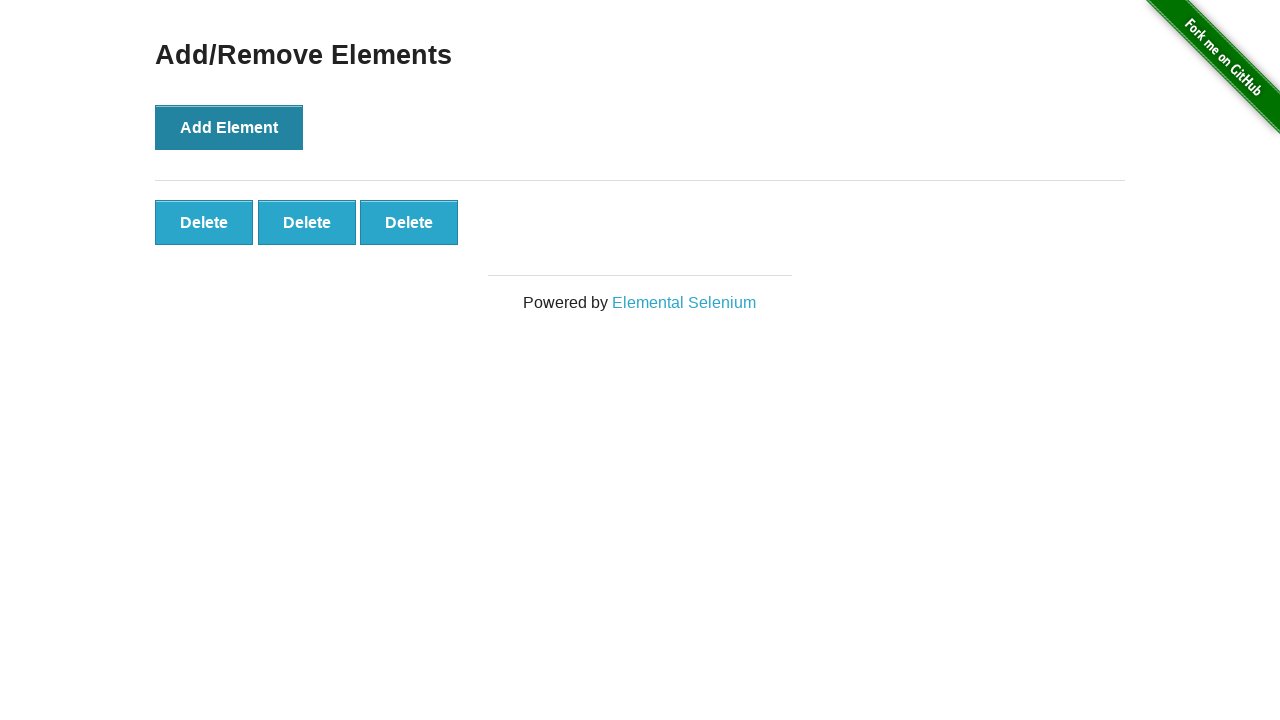

Clicked delete button to remove element 1 at (204, 222) on .added-manually
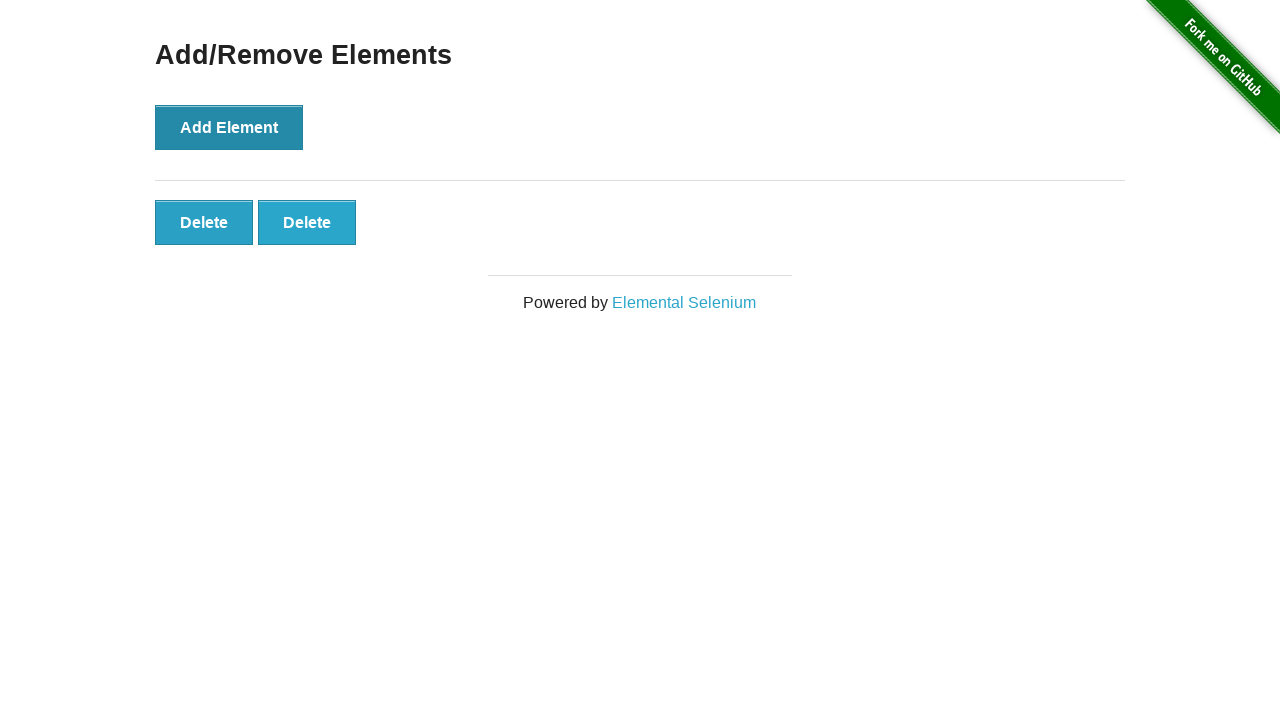

Clicked delete button to remove element 2 at (204, 222) on .added-manually
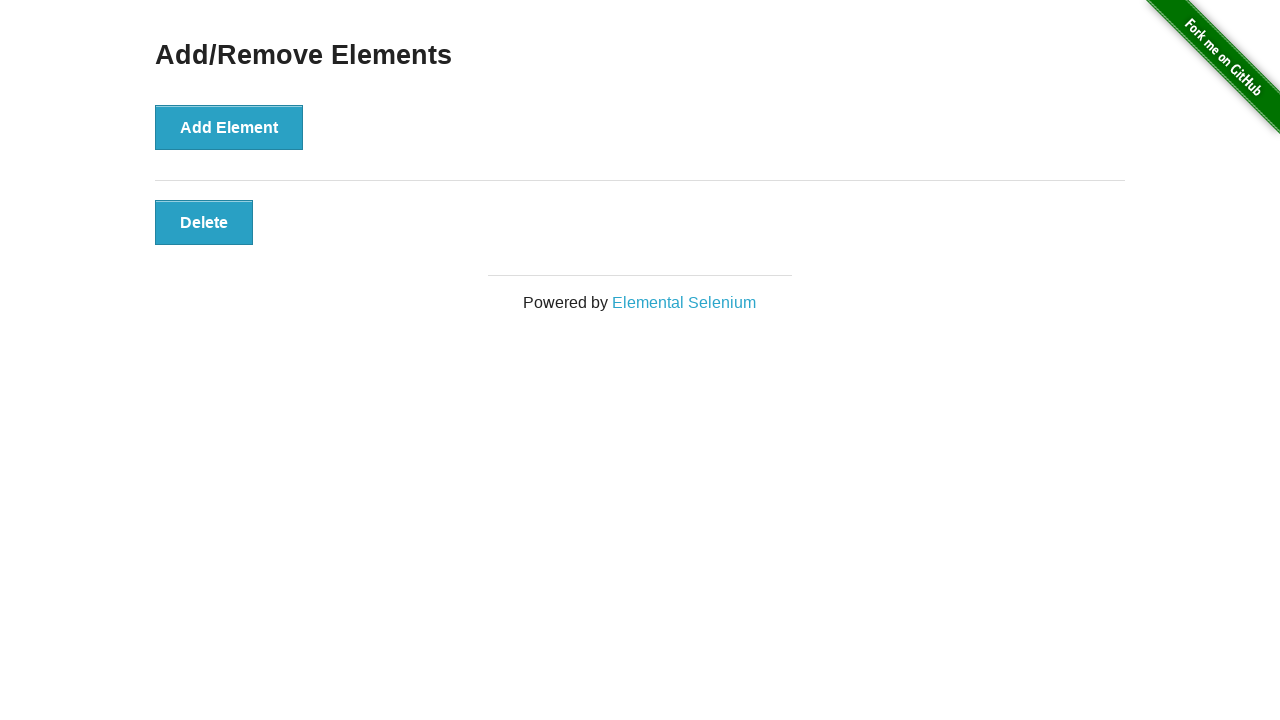

Clicked delete button to remove element 3 at (204, 222) on .added-manually
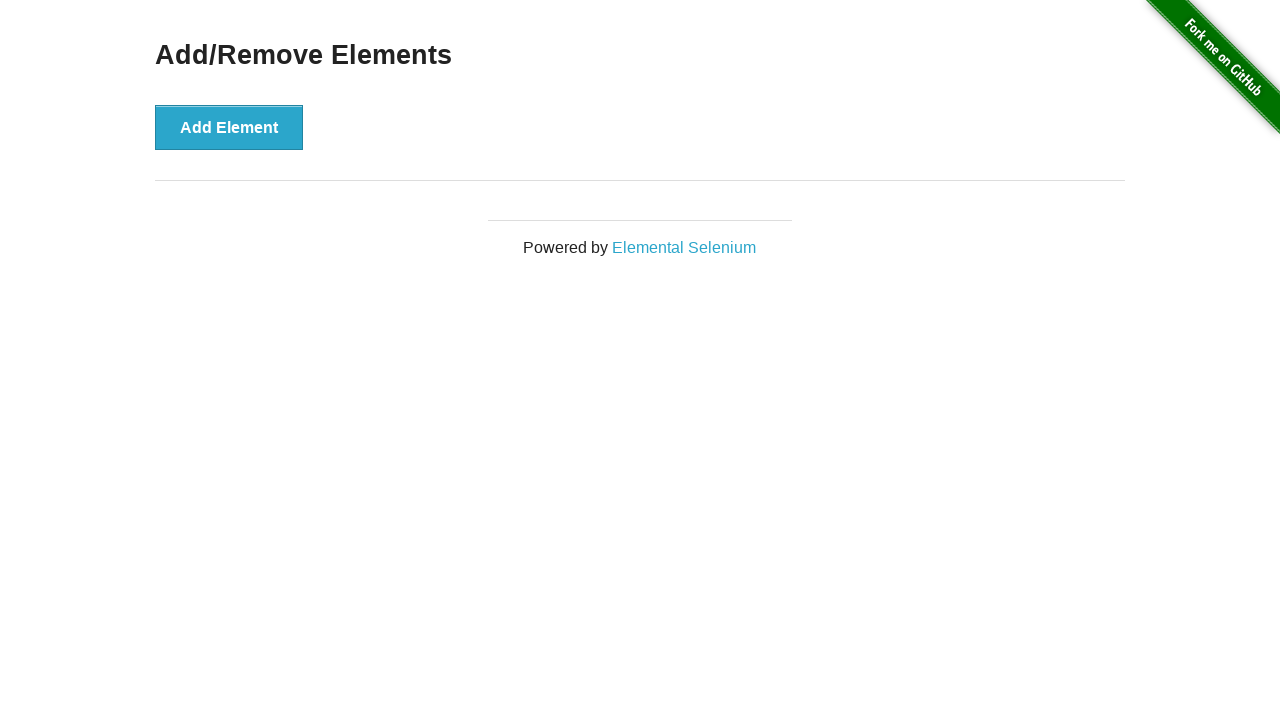

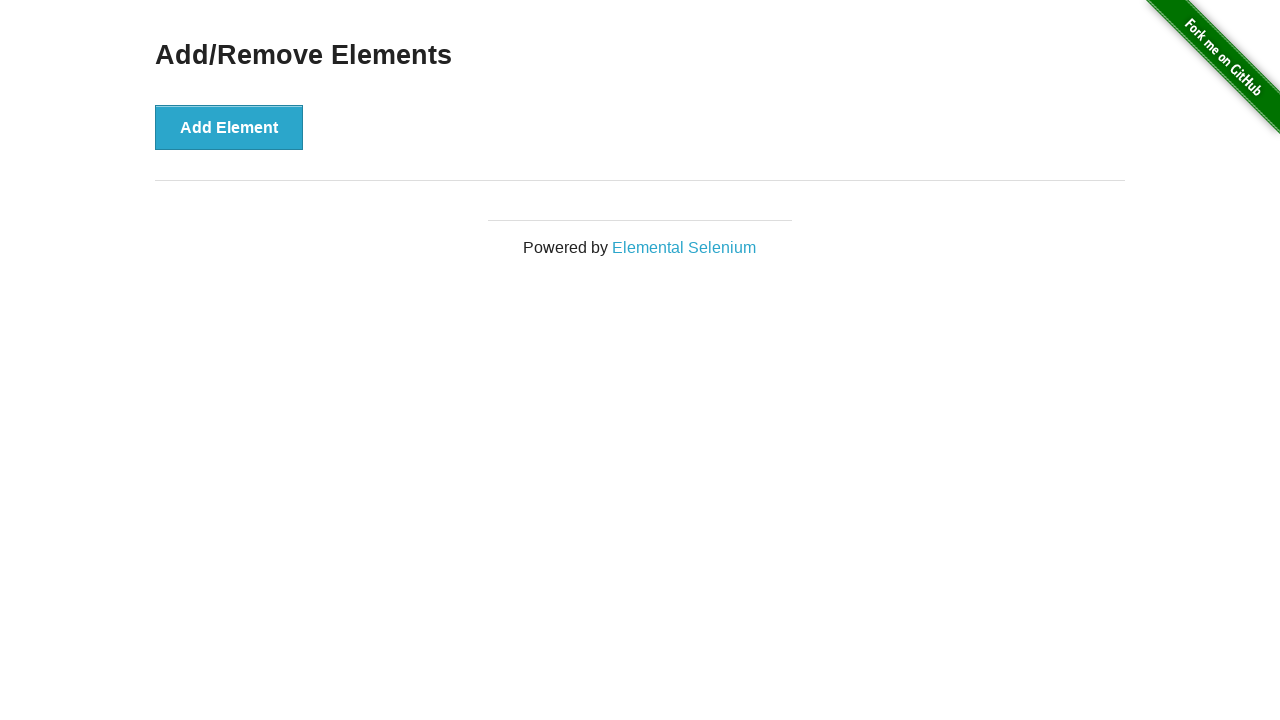